Tests navigation to the Products page by clicking on the Products link in the header and then navigating back to the home page

Starting URL: https://parabank.parasoft.com/

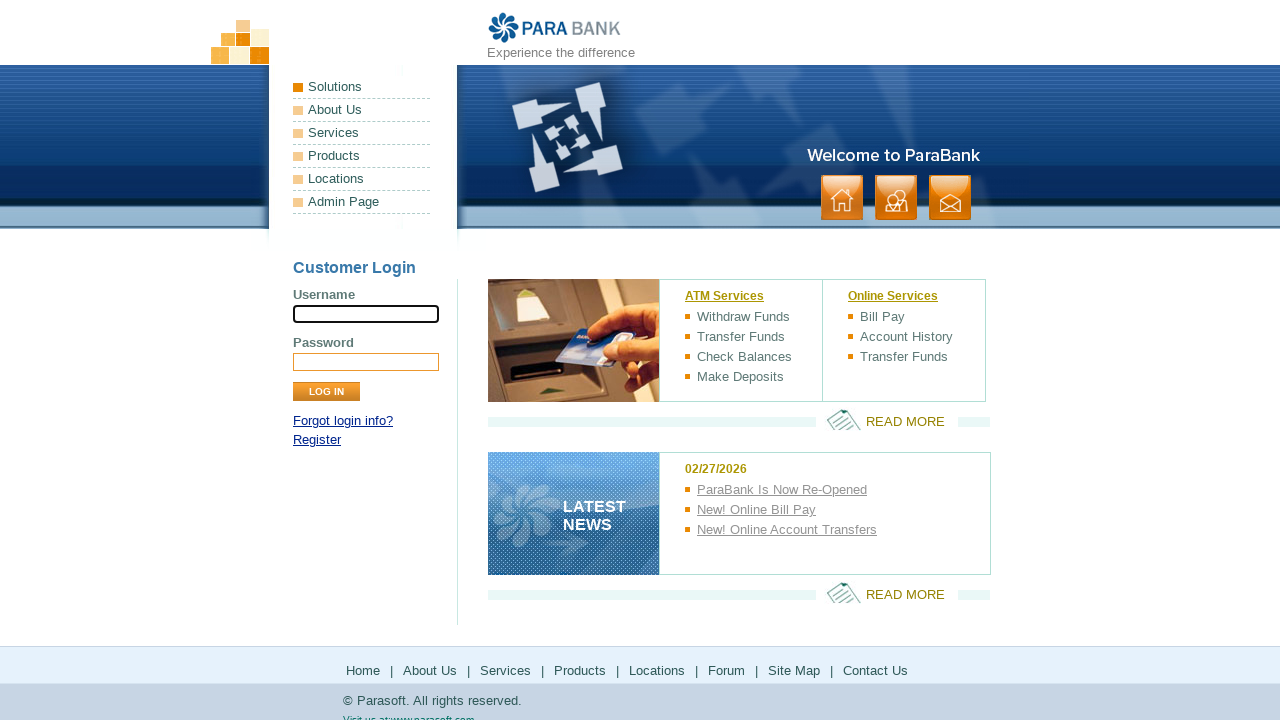

Verified page title is 'ParaBank | Welcome | Online Banking'
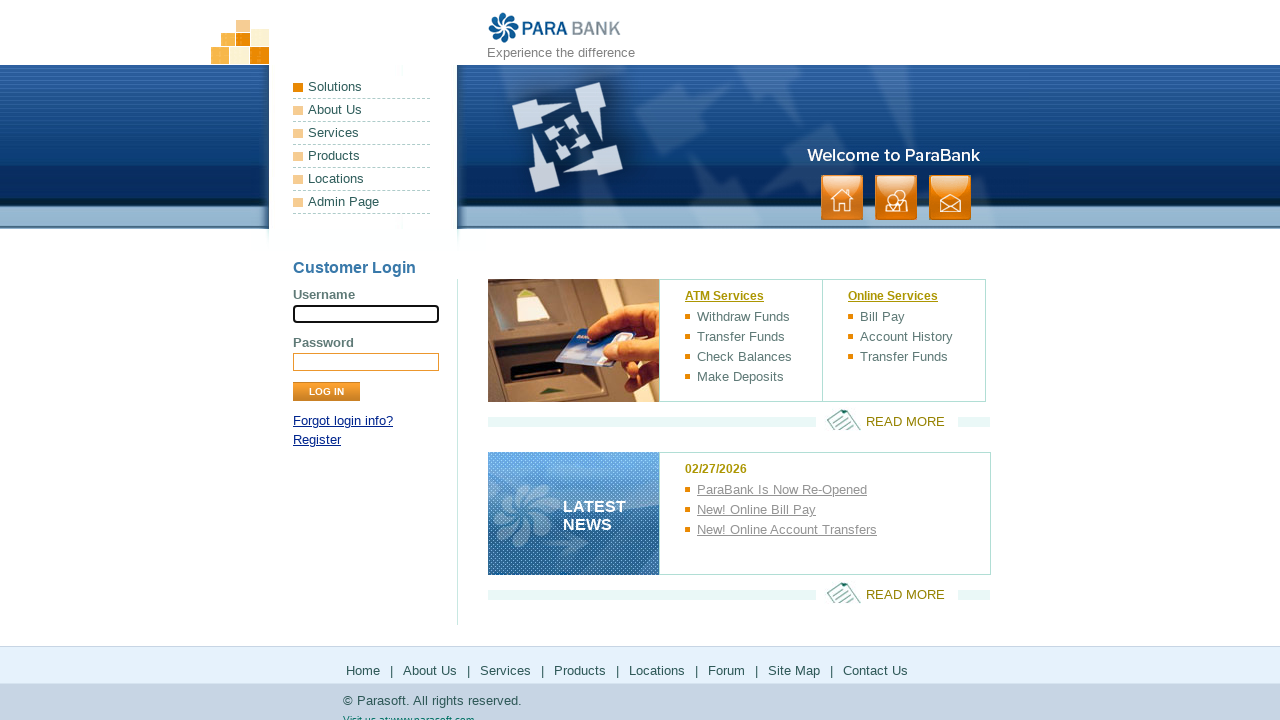

Clicked on Products link in header navigation at (362, 156) on xpath=//*[@id='headerPanel']/ul[1]/li[4]/a
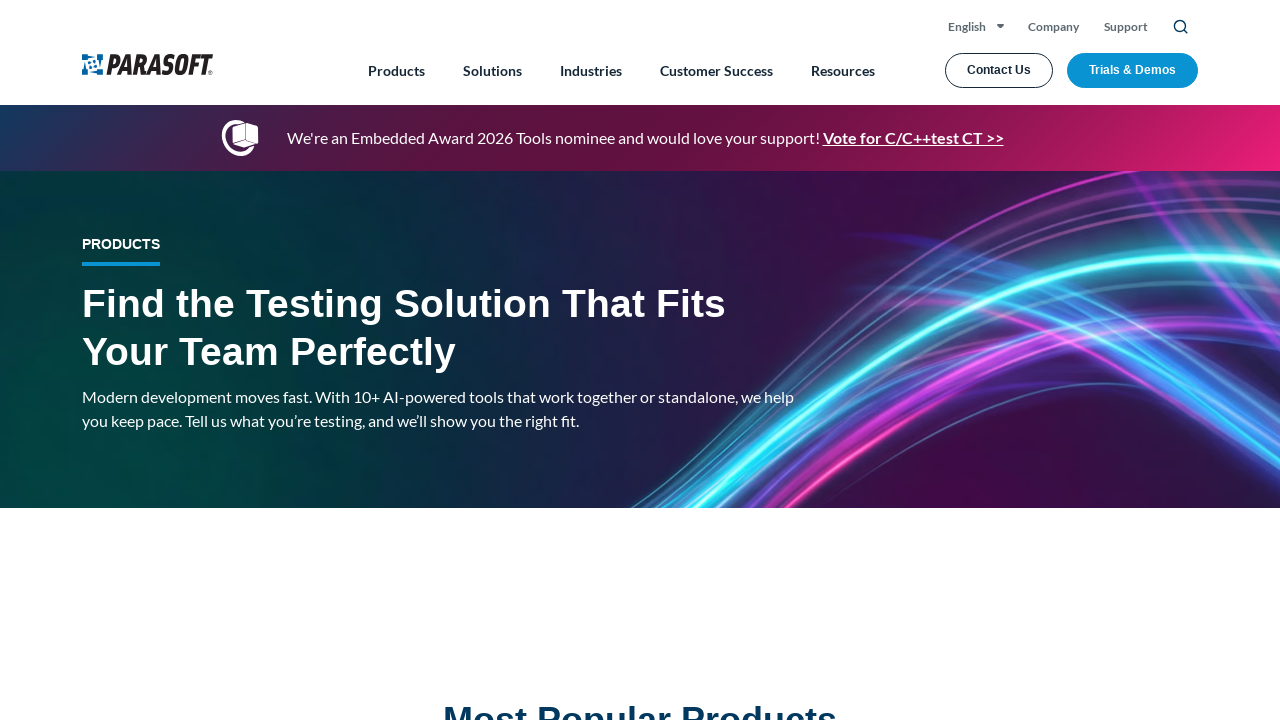

Navigated back to home page
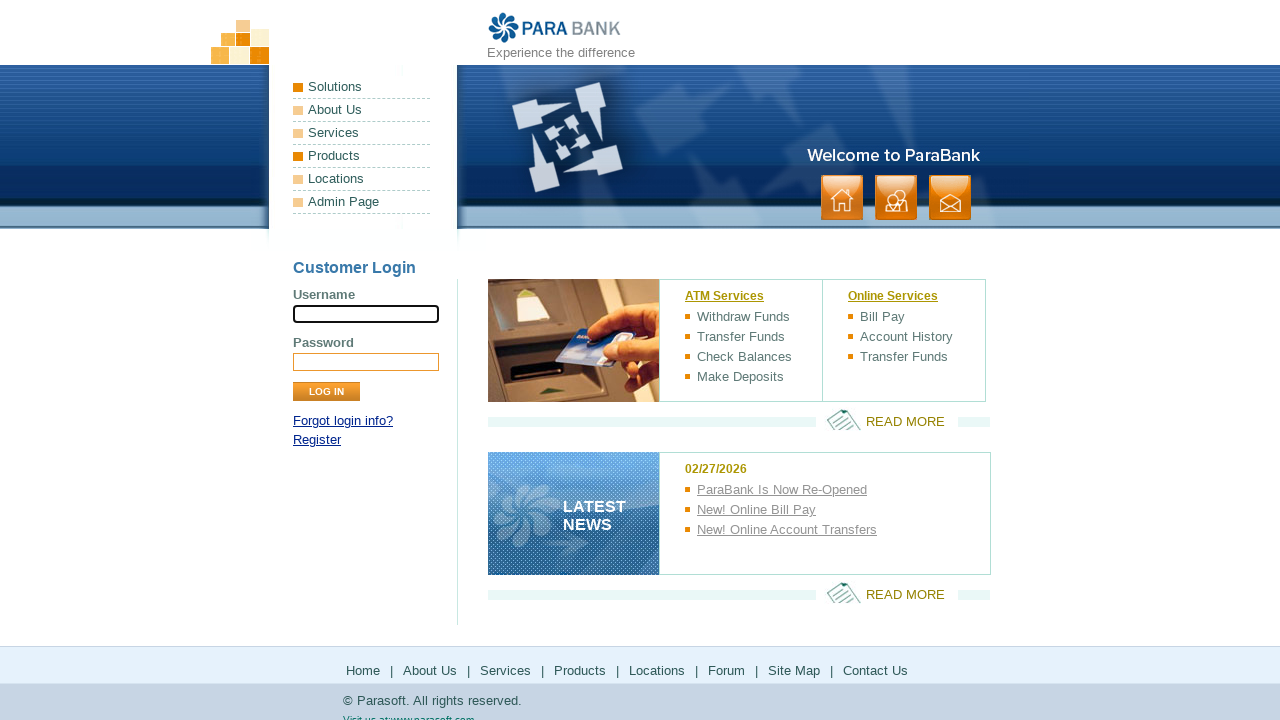

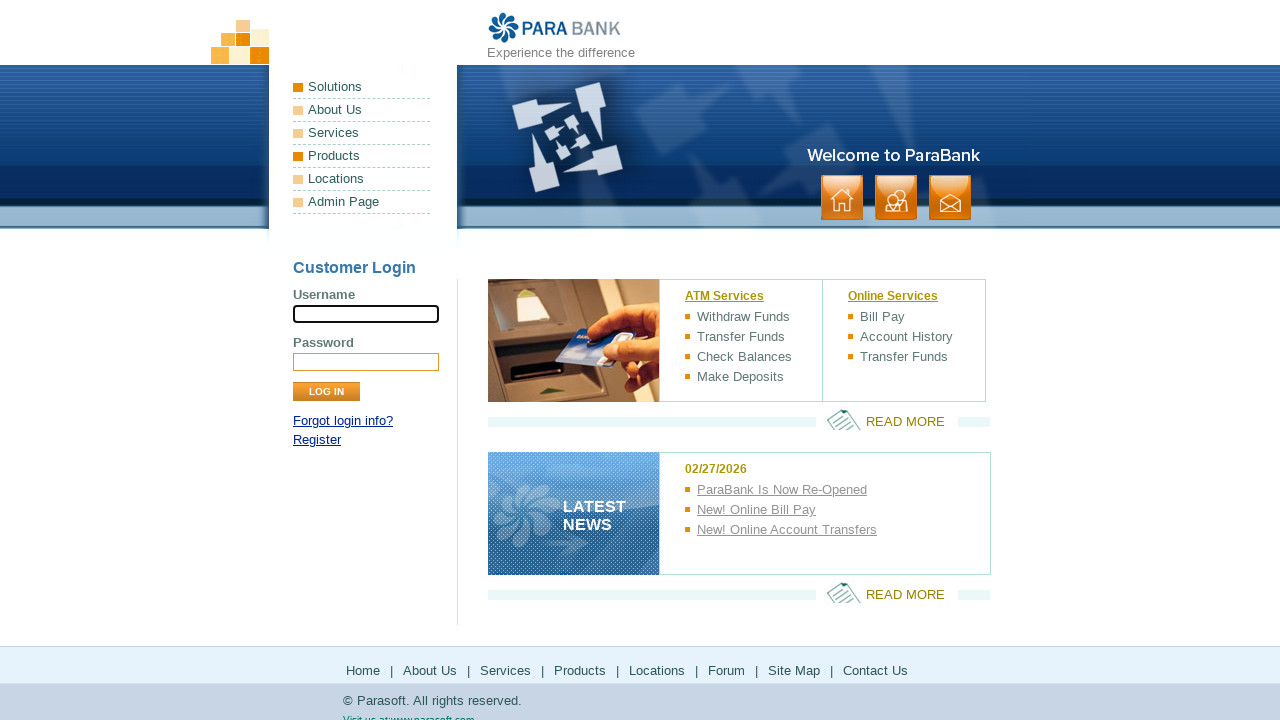